Tests a jQuery UI price range slider by dragging the minimum slider handle to the right and the maximum slider handle to the left to adjust the price range

Starting URL: https://www.jqueryscript.net/demo/Price-Range-Slider-jQuery-UI/

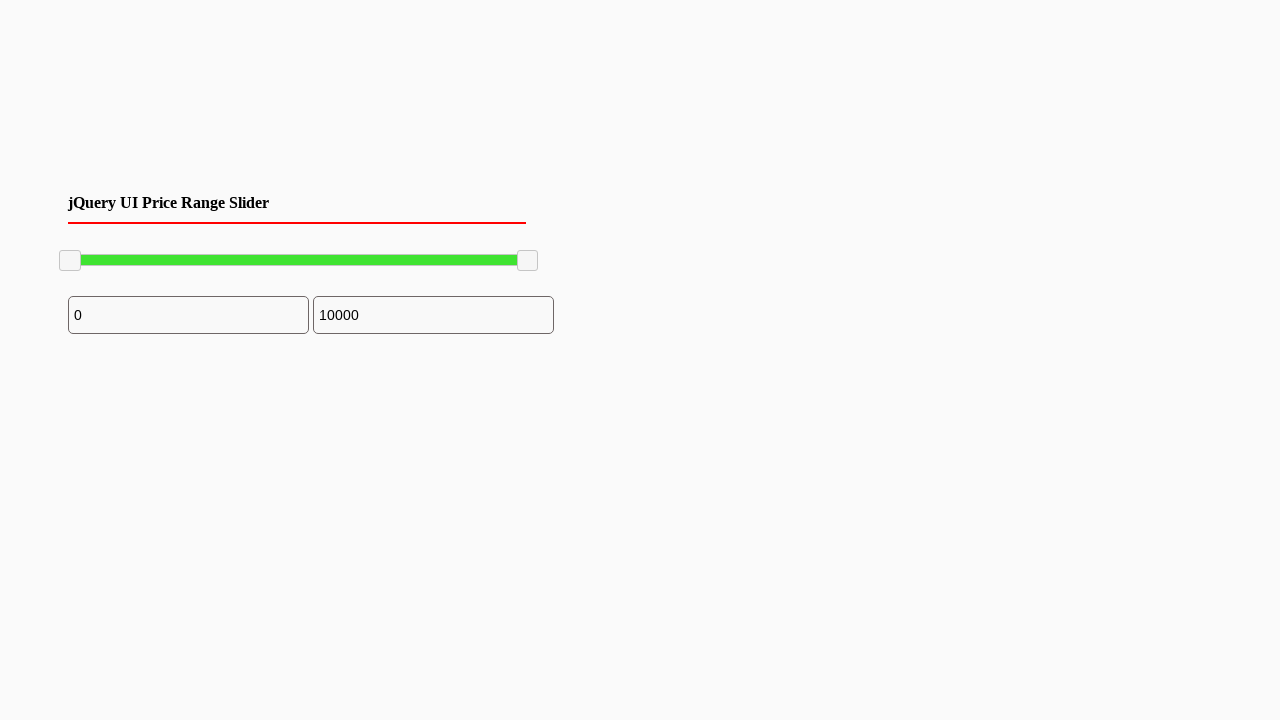

Minimum slider handle became visible
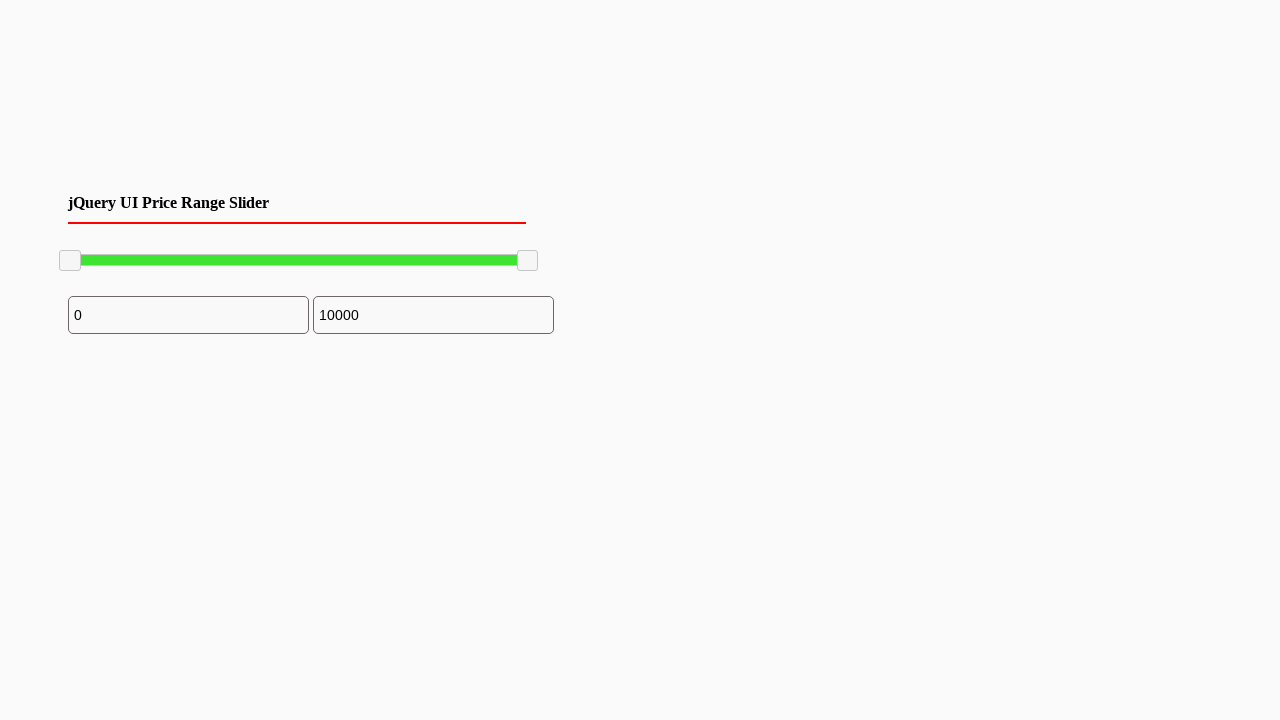

Maximum slider handle became visible
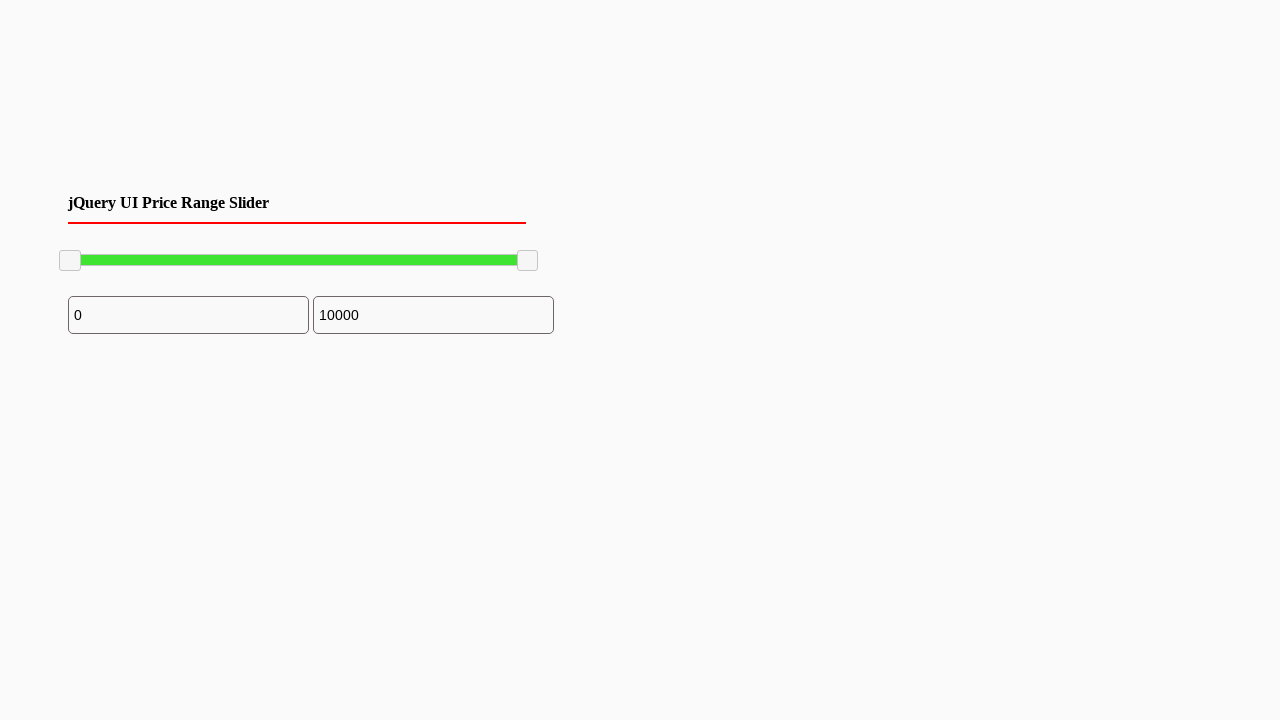

Retrieved bounding box of minimum slider handle
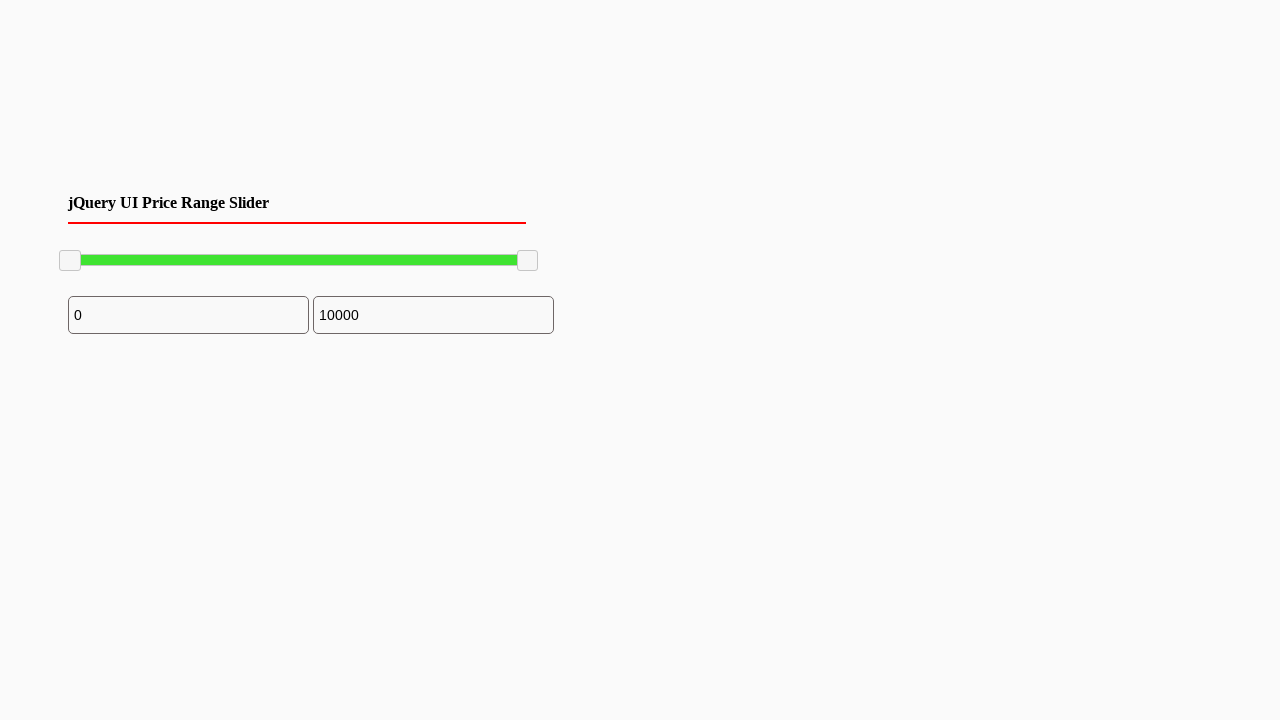

Moved mouse to center of minimum slider handle at (70, 261)
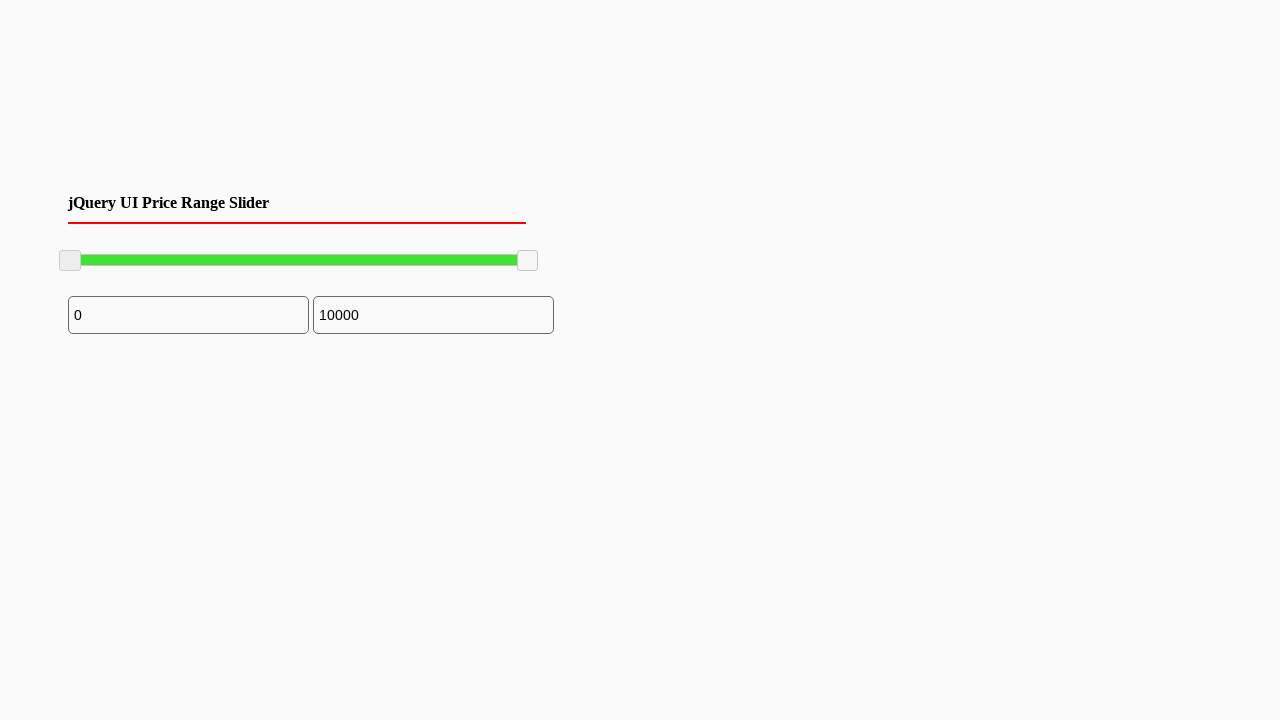

Pressed mouse button down on minimum slider handle at (70, 261)
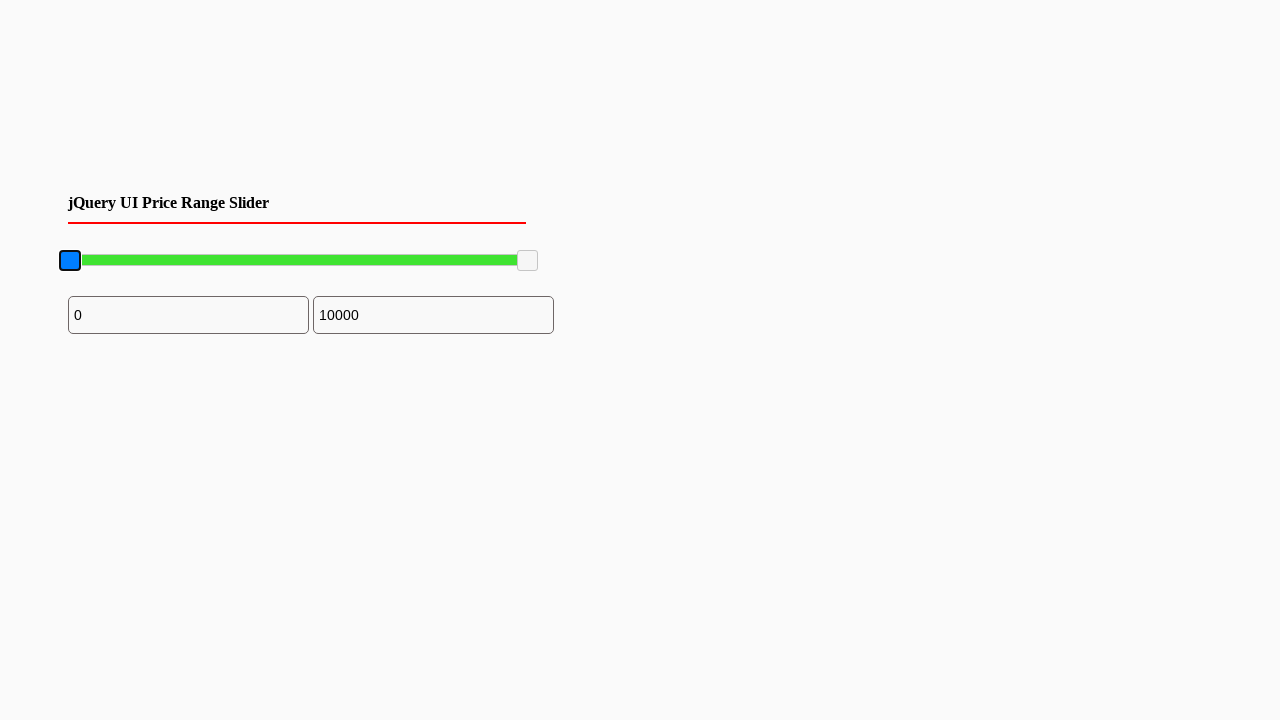

Dragged minimum slider handle 100 pixels to the right at (170, 261)
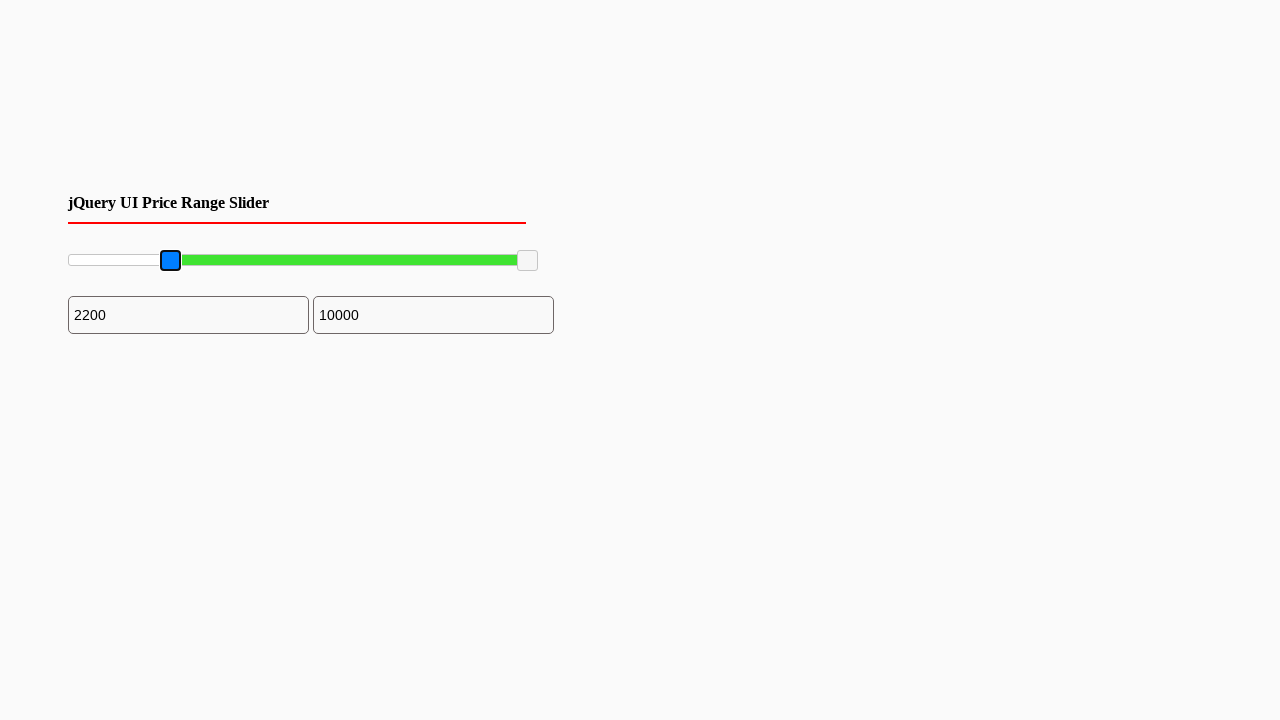

Released mouse button to complete minimum slider drag at (170, 261)
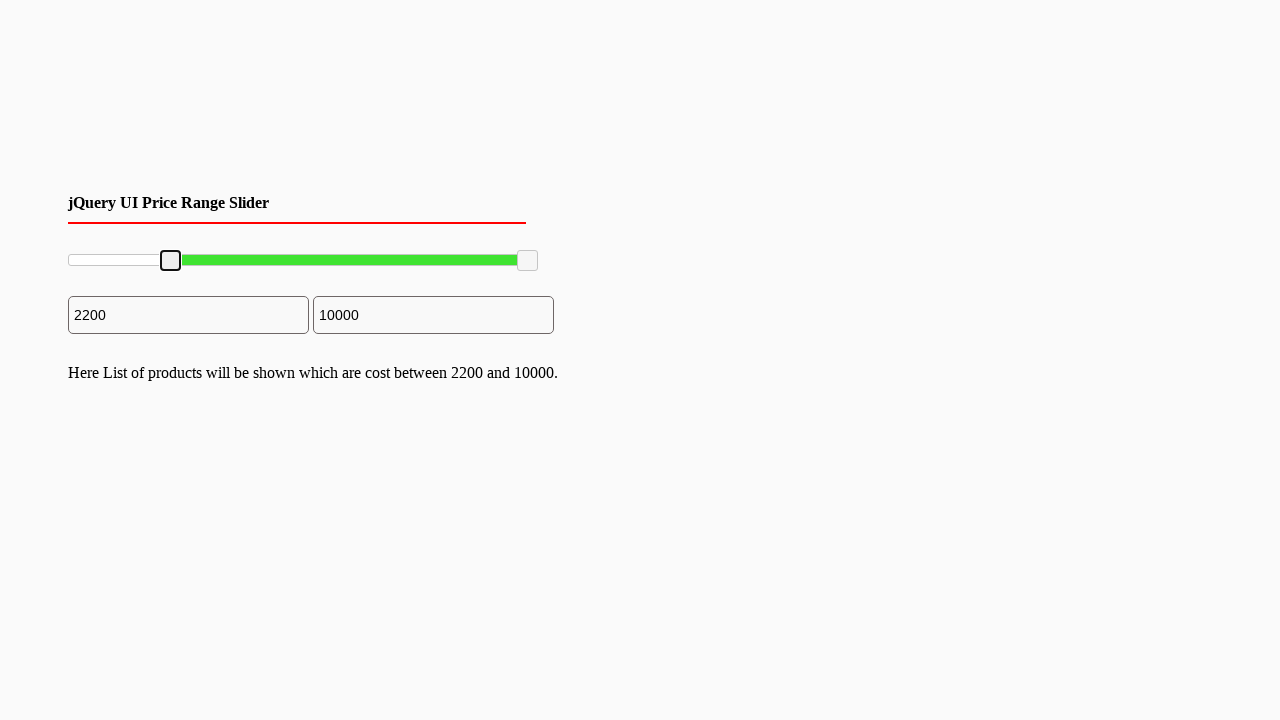

Retrieved bounding box of maximum slider handle
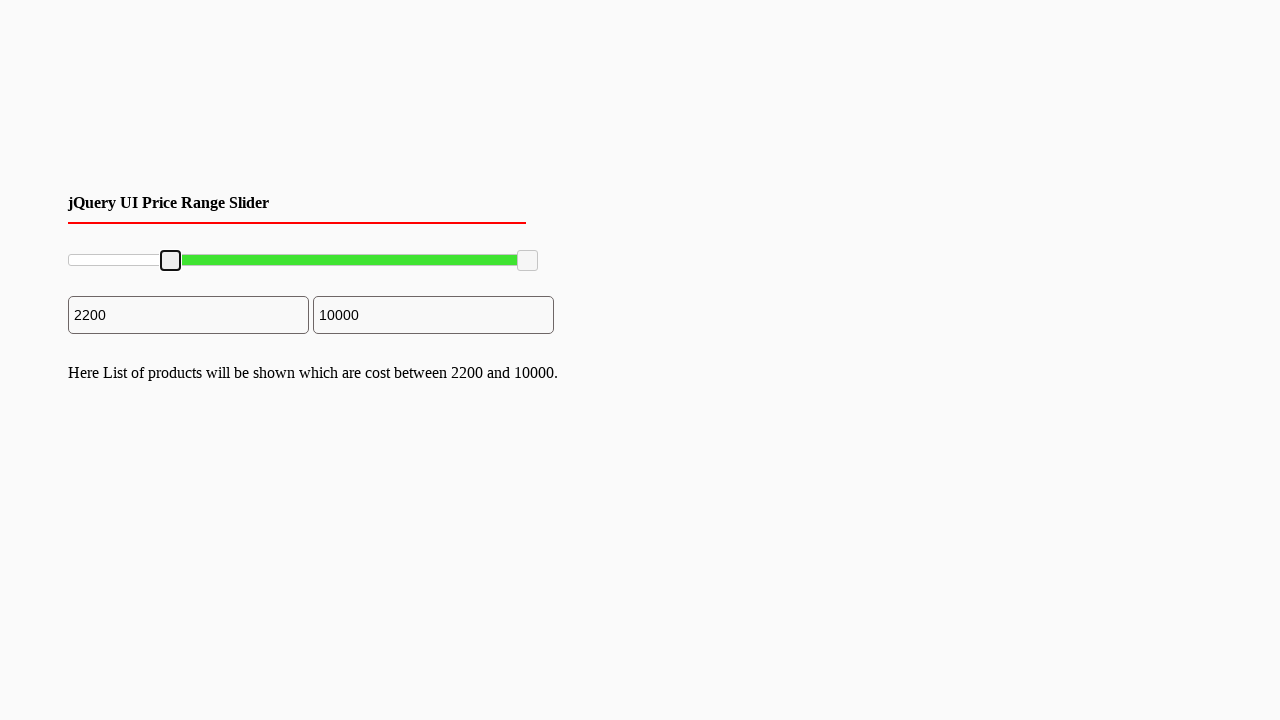

Moved mouse to center of maximum slider handle at (528, 261)
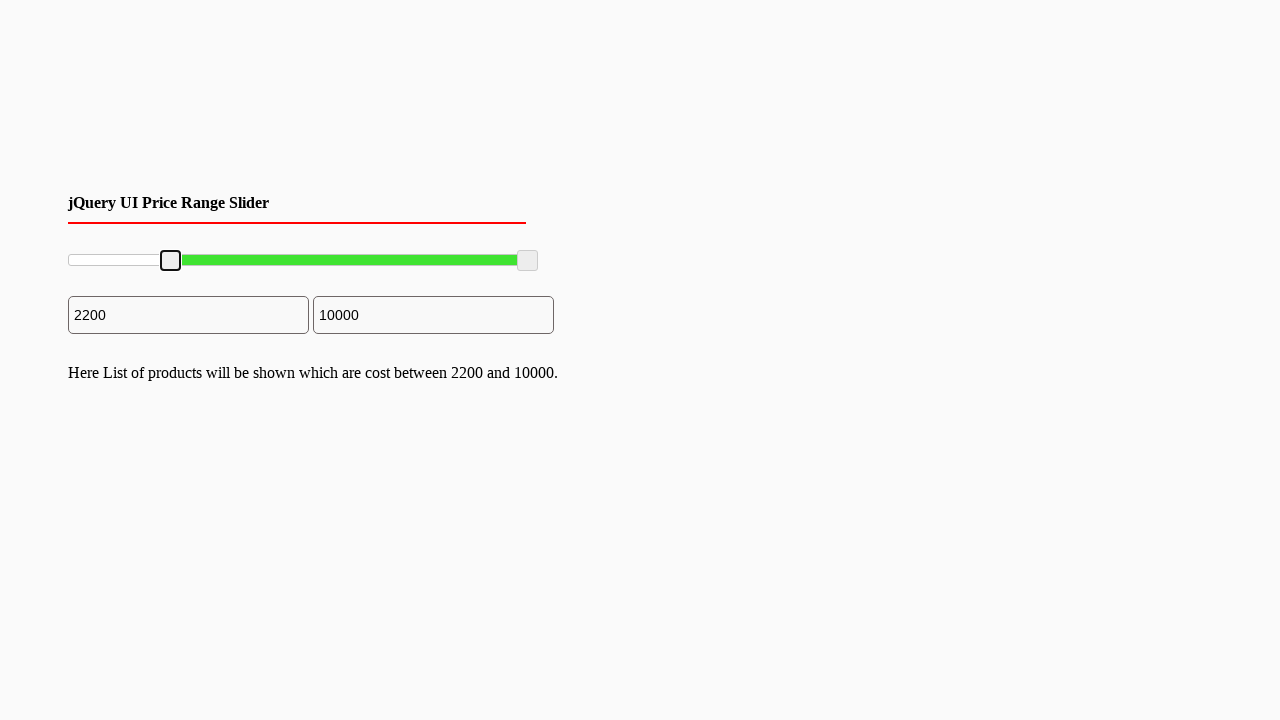

Pressed mouse button down on maximum slider handle at (528, 261)
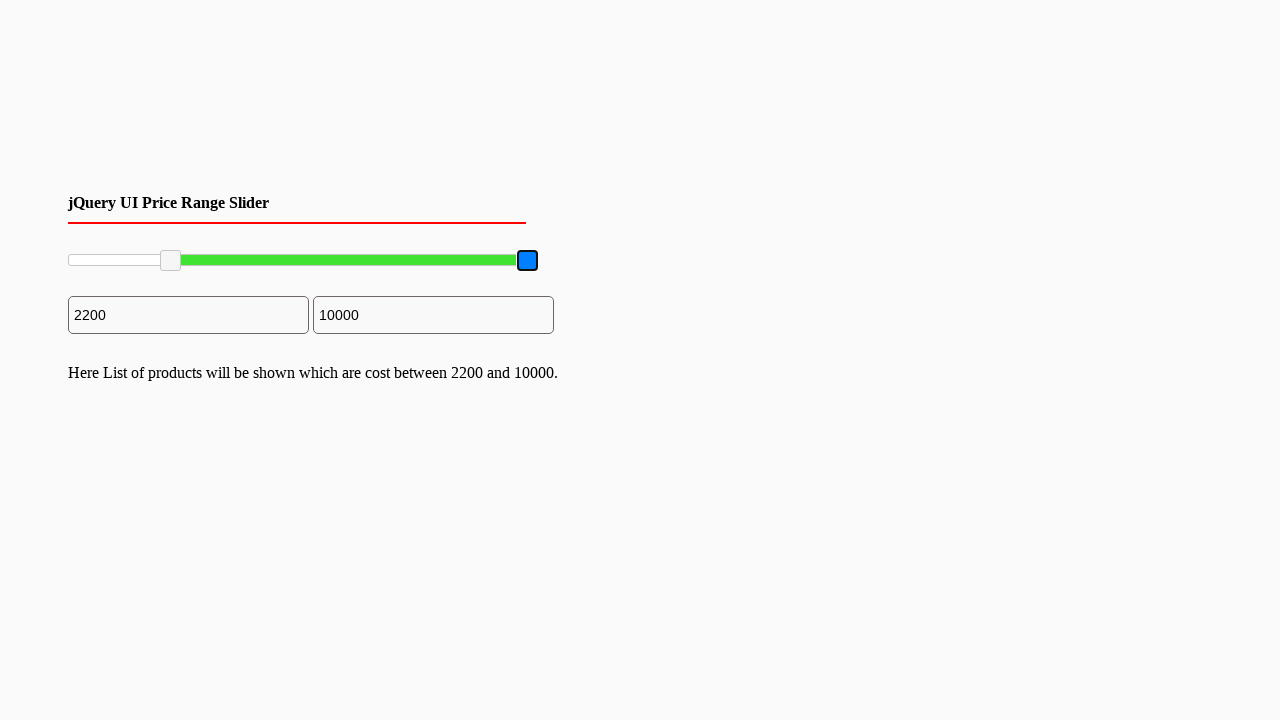

Dragged maximum slider handle 35 pixels to the left at (493, 261)
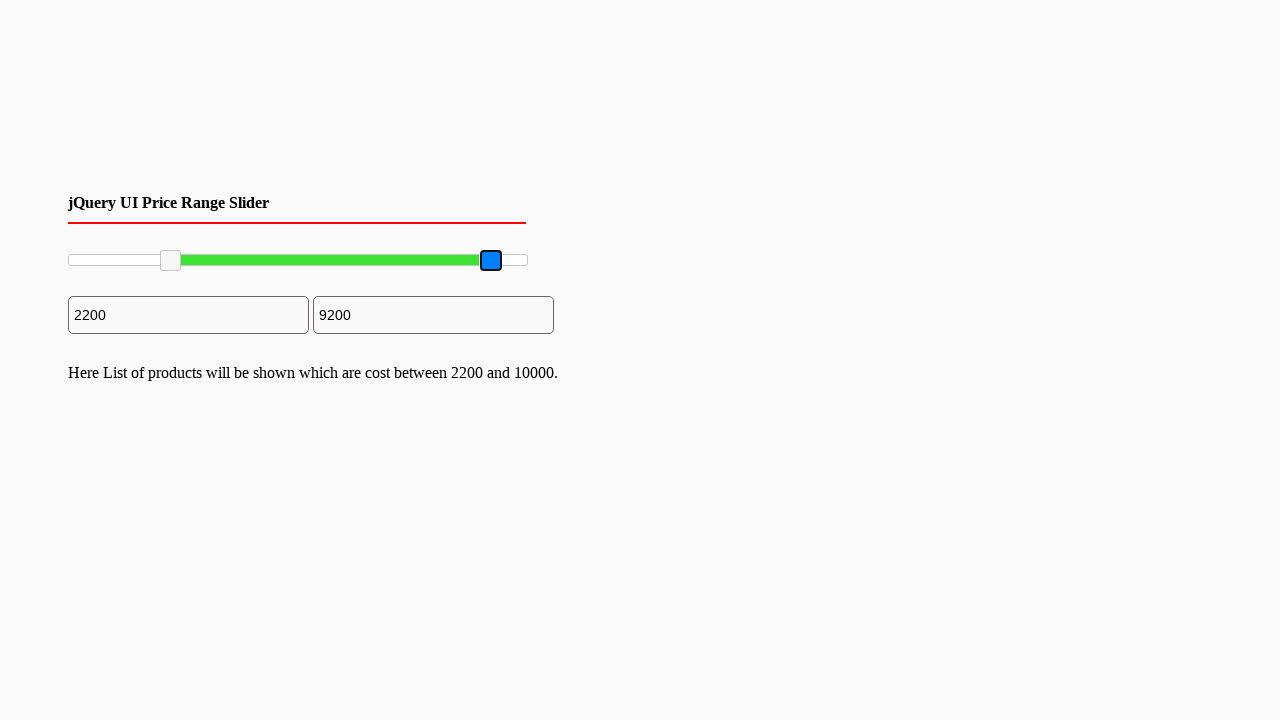

Released mouse button to complete maximum slider drag at (493, 261)
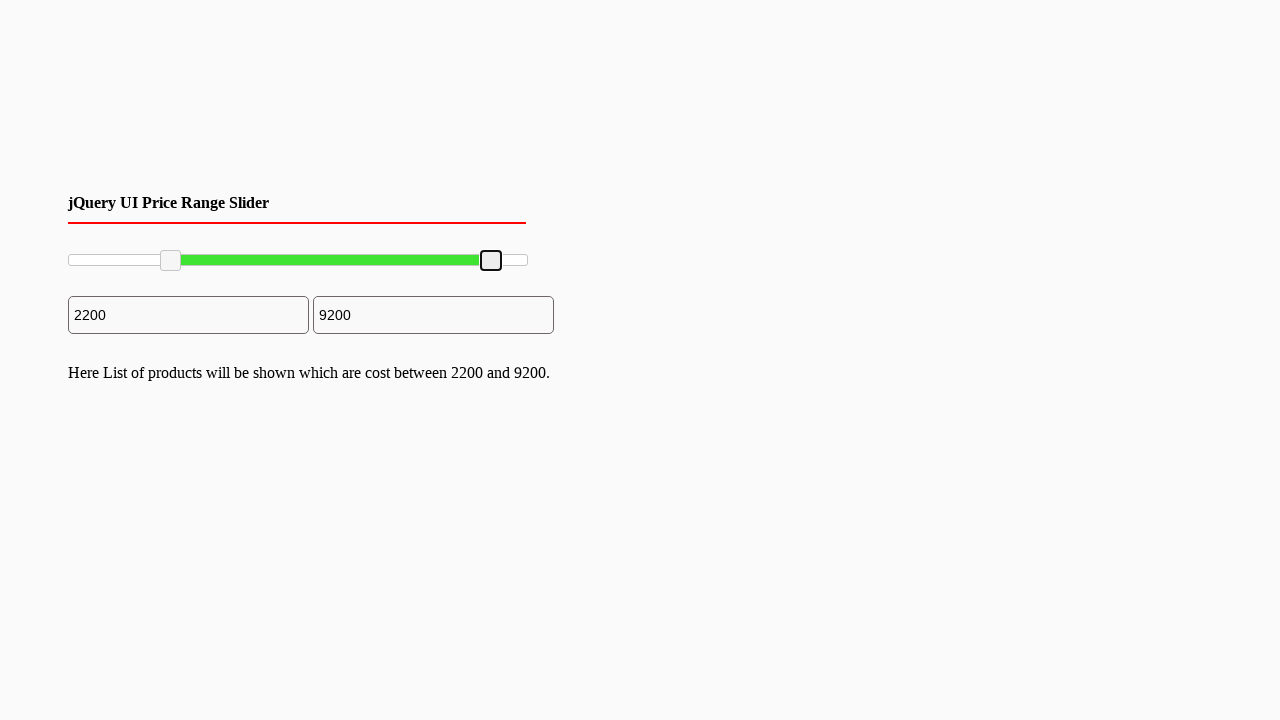

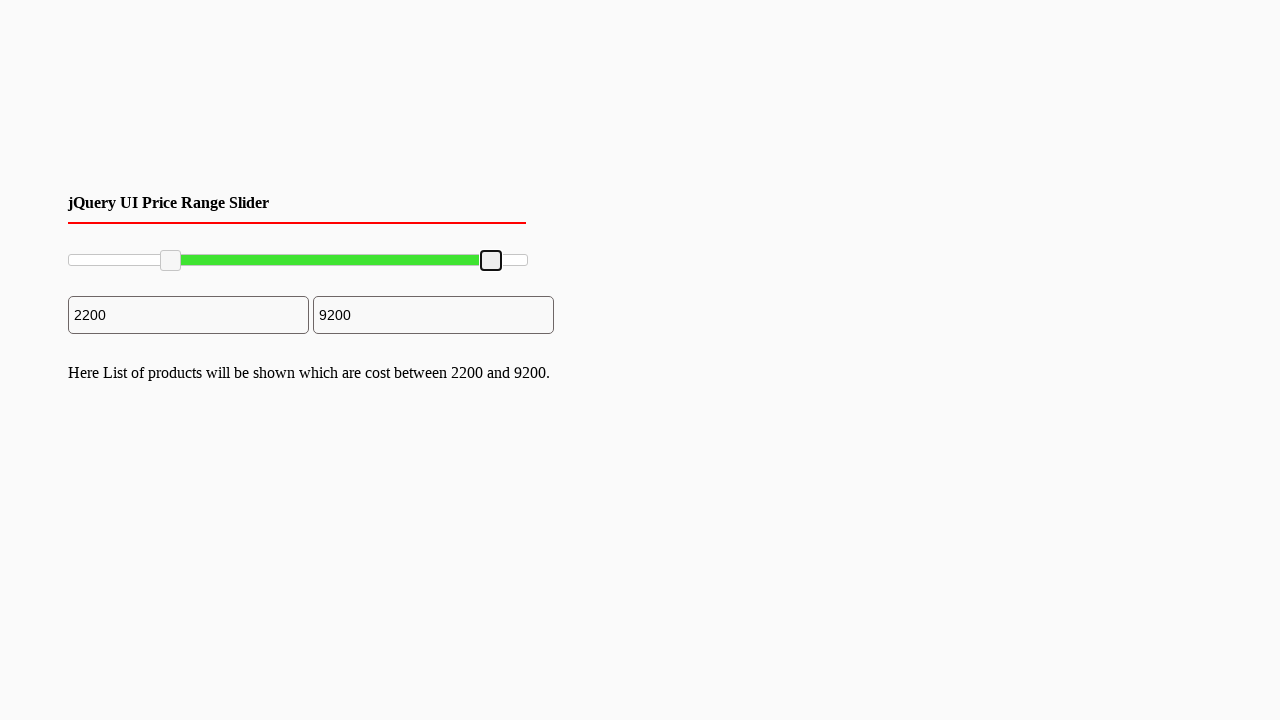